Navigates to the Ajio e-commerce website and waits for the page to fully load

Starting URL: https://www.ajio.com/

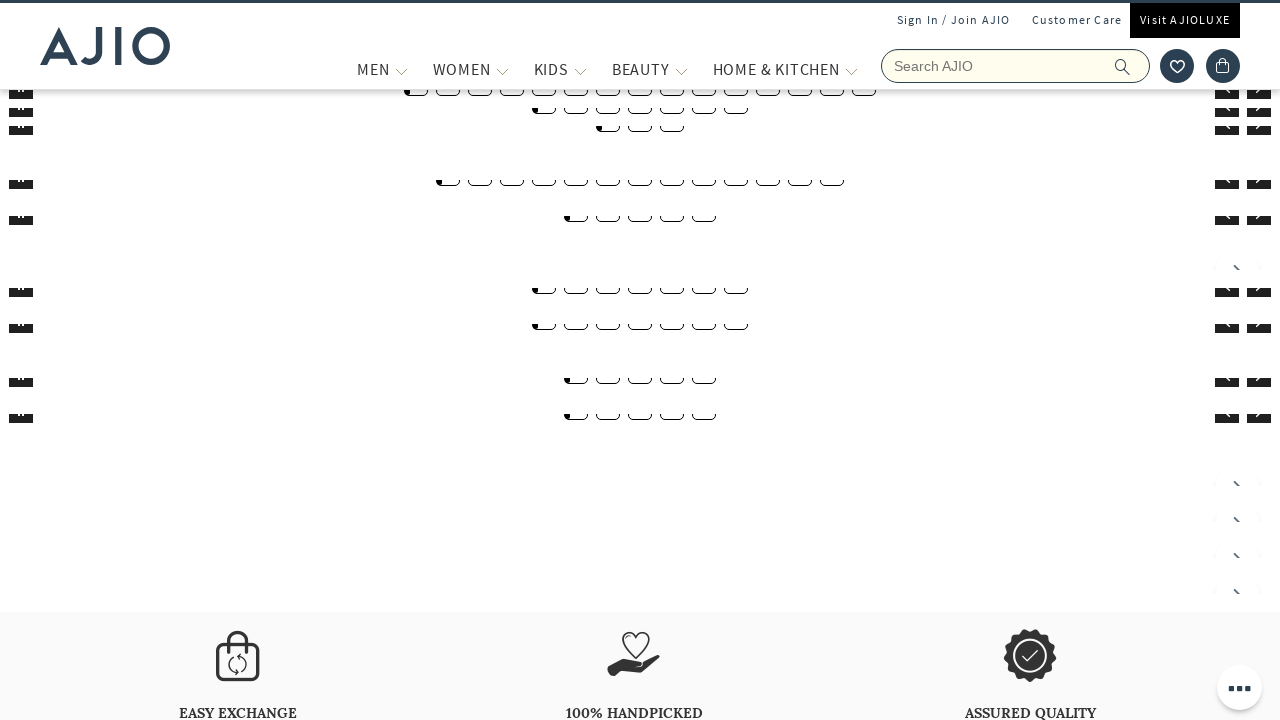

Waited for page to reach networkidle state
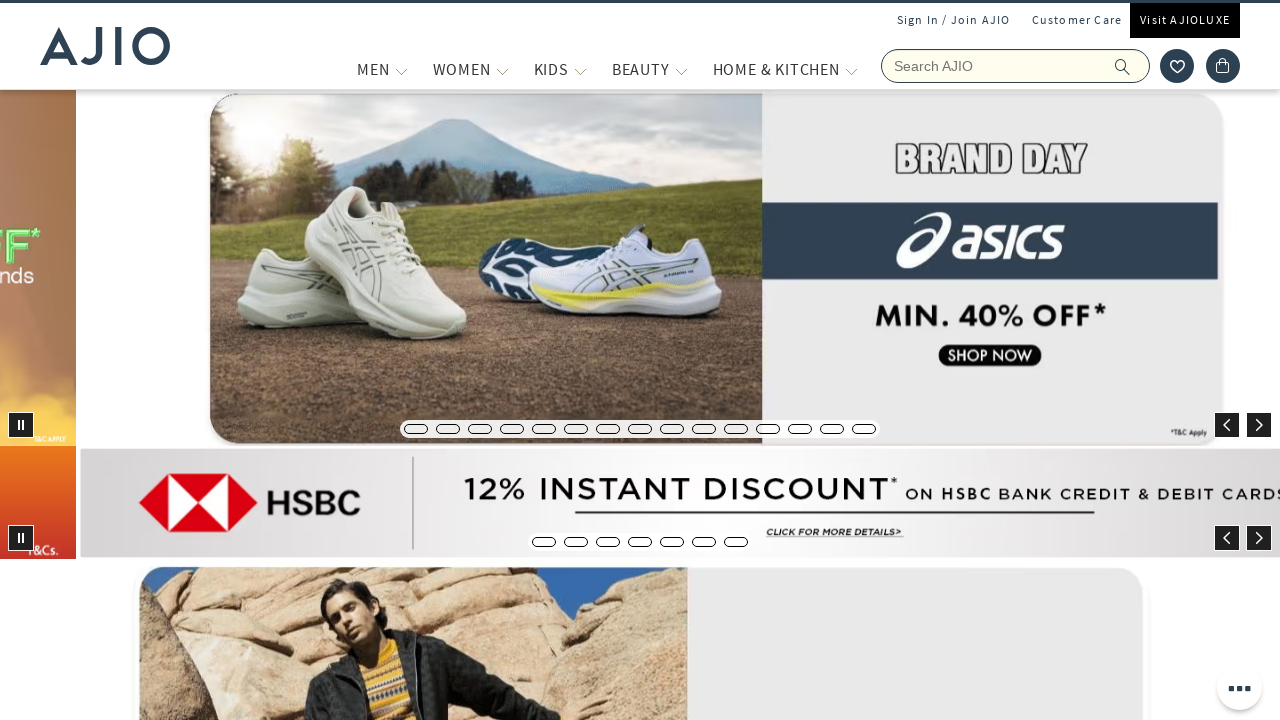

Verified body element is present on Ajio homepage
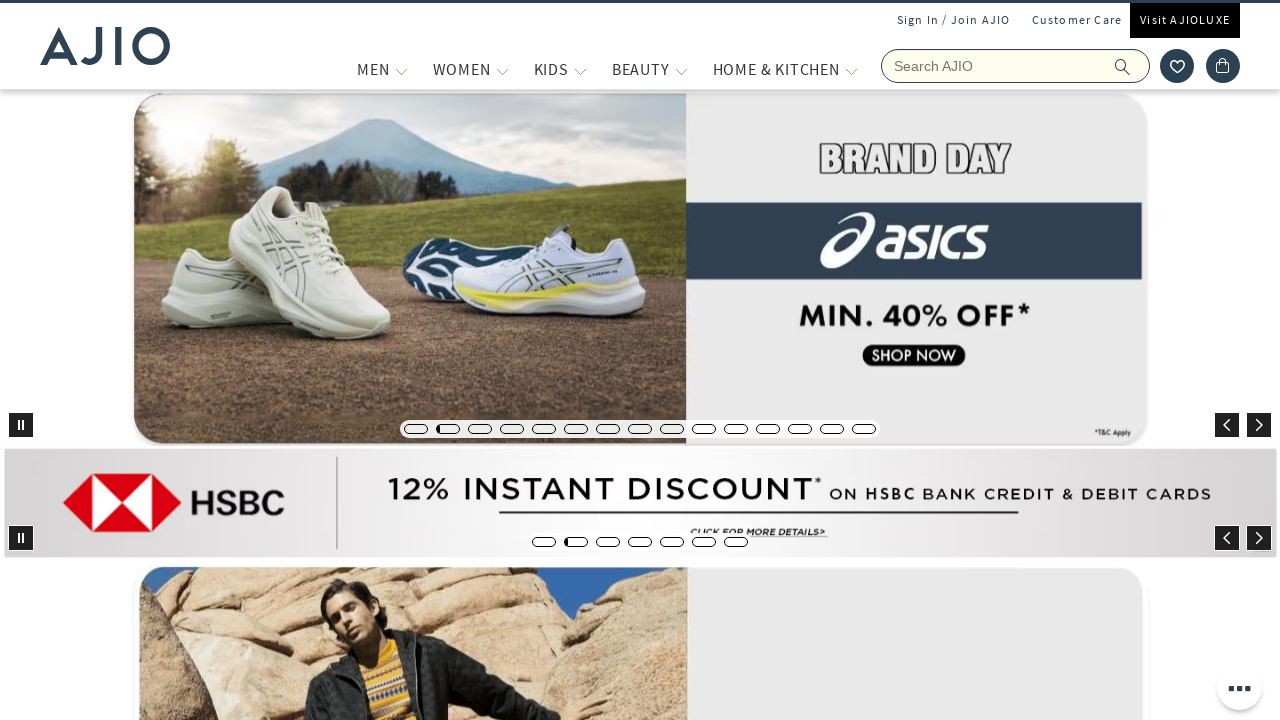

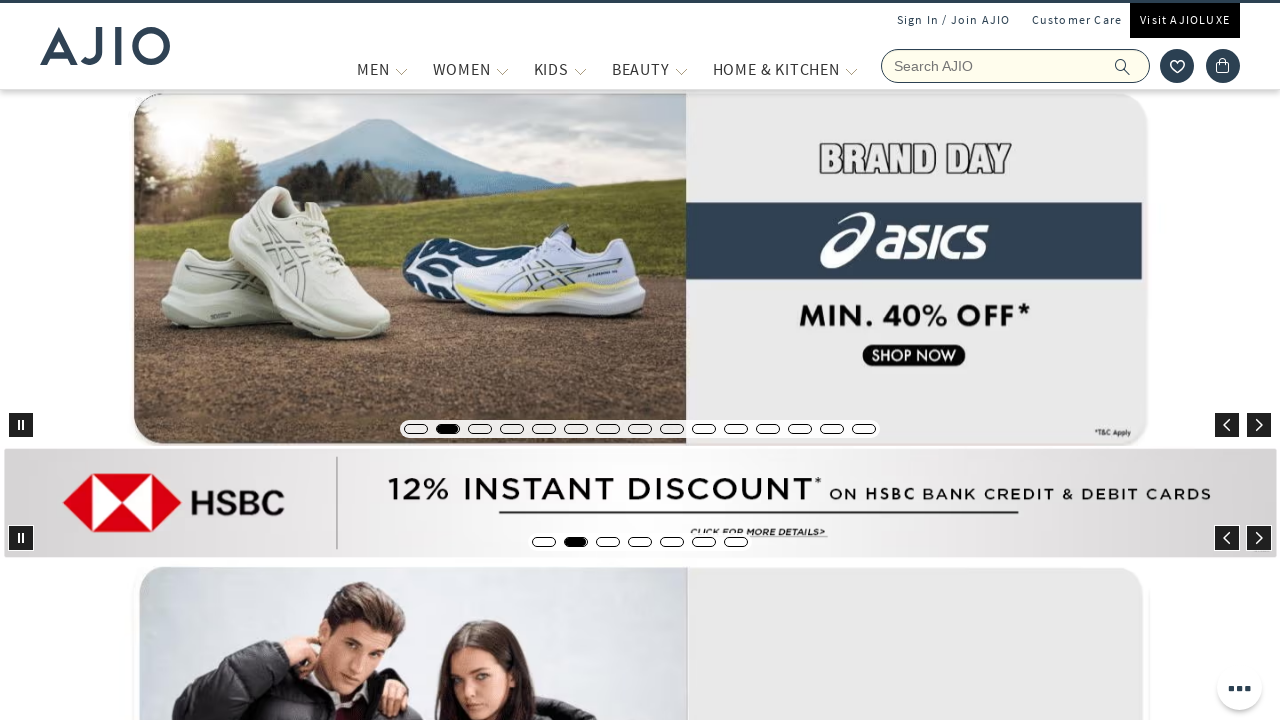